Solves a math captcha by calculating a formula based on a value from the page, then fills the answer and submits the form with checkbox and radio selections

Starting URL: https://suninjuly.github.io/math.html

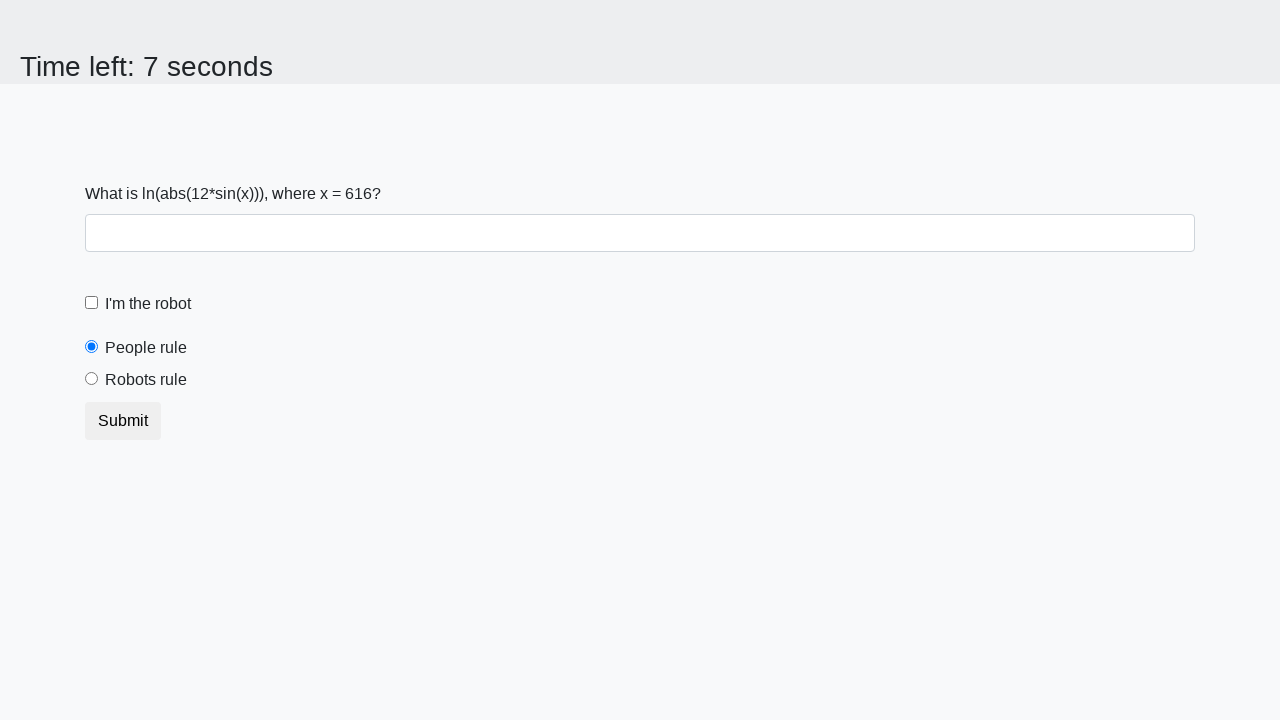

Retrieved input value from #input_value element
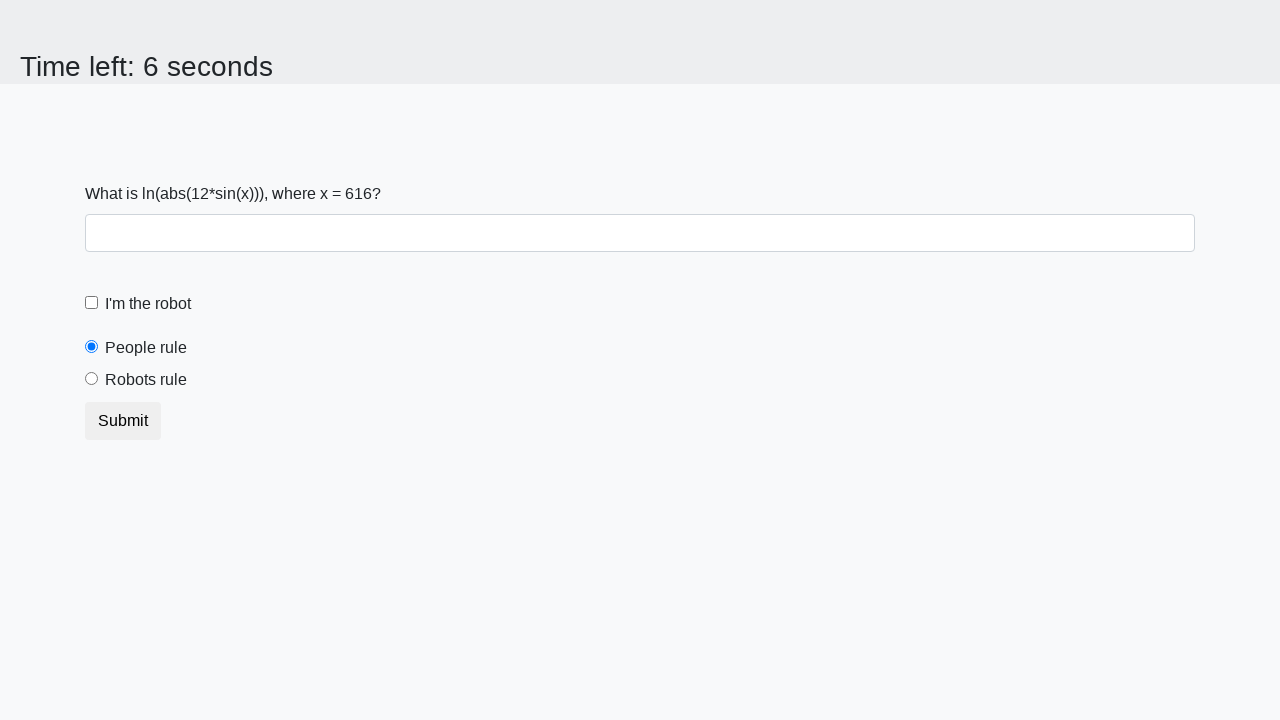

Calculated math captcha result using formula: log(abs(12*sin(x)))
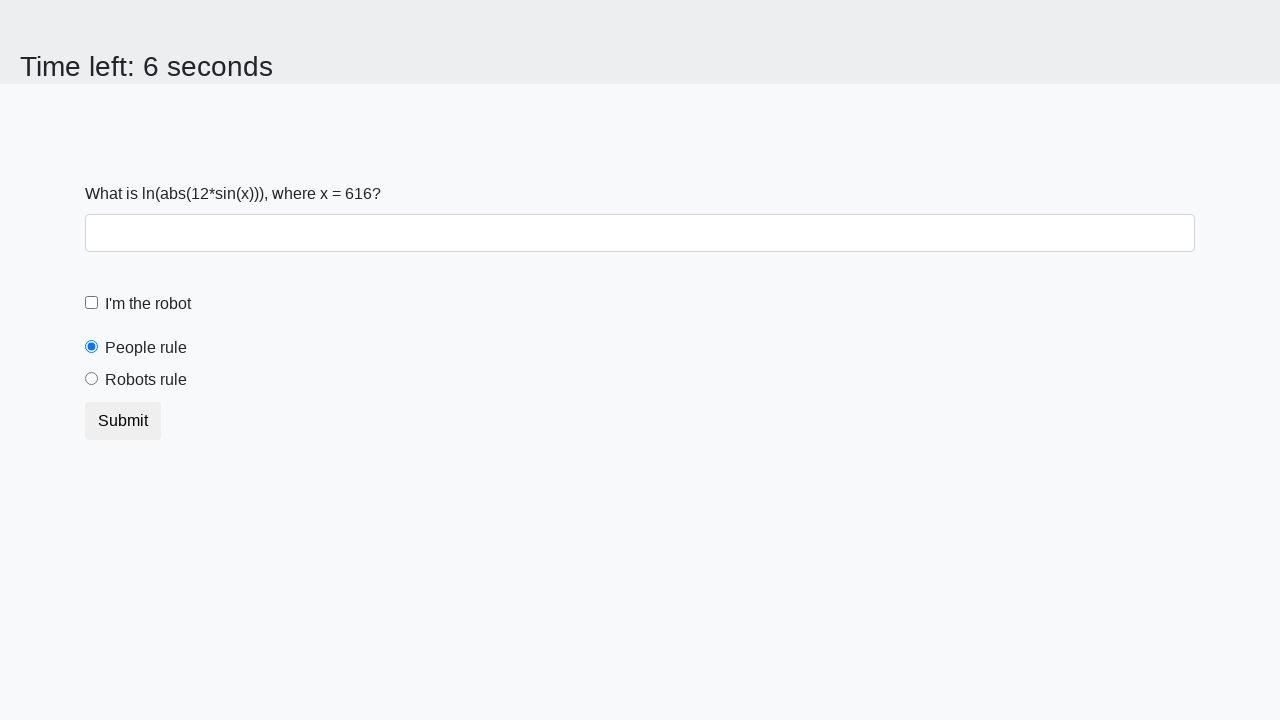

Filled answer field with calculated result: 1.0796758506129542 on #answer
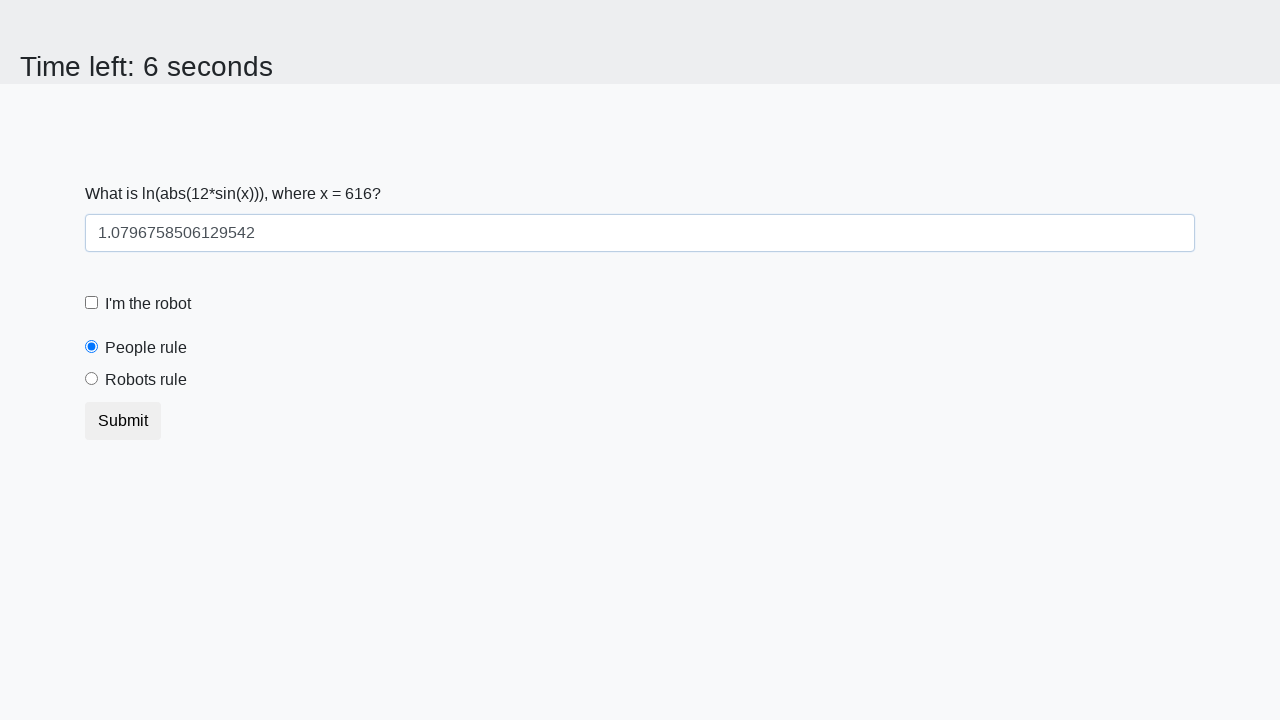

Clicked robot checkbox at (148, 304) on [for="robotCheckbox"]
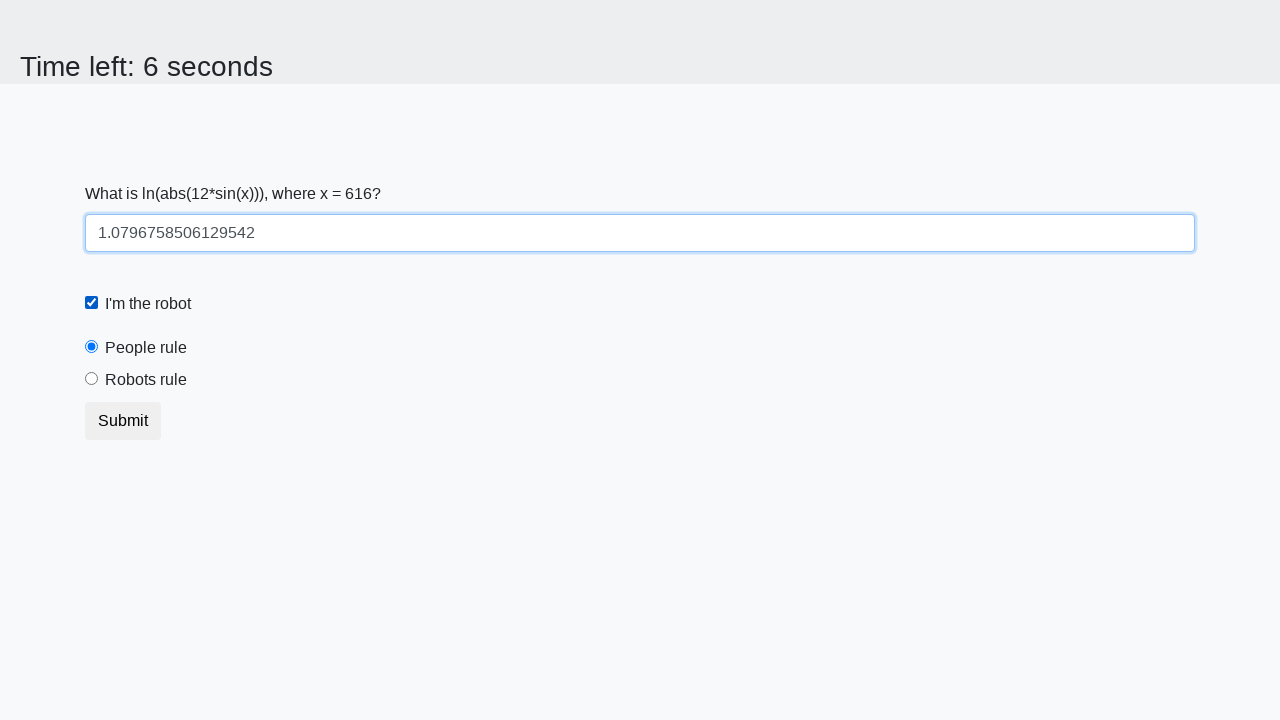

Clicked robot radio button at (146, 380) on [for="robotsRule"]
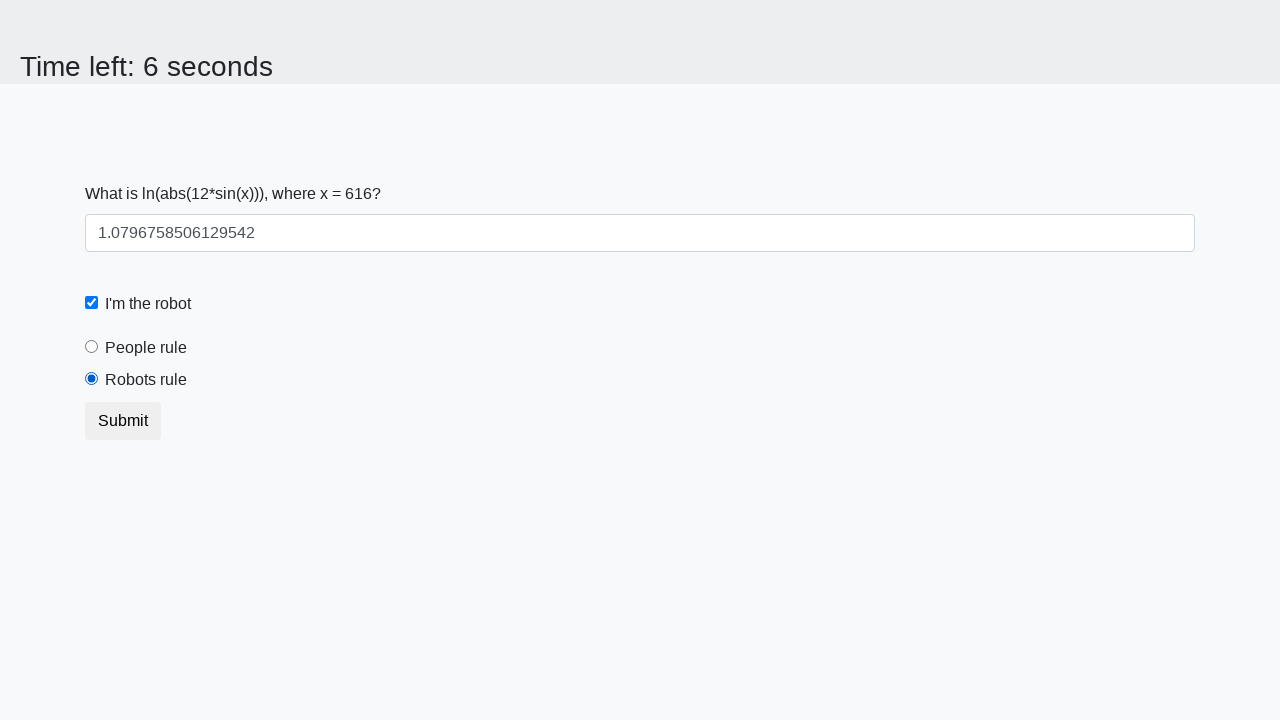

Clicked submit button to complete form at (123, 421) on .btn-default
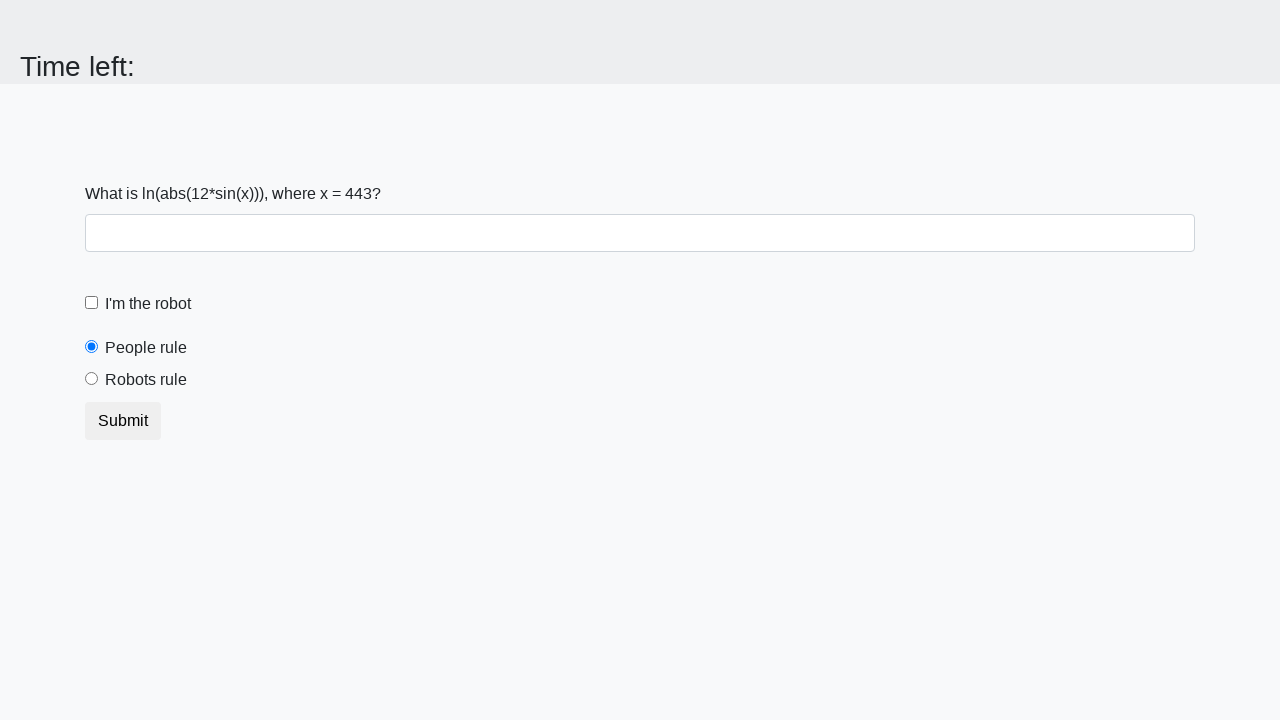

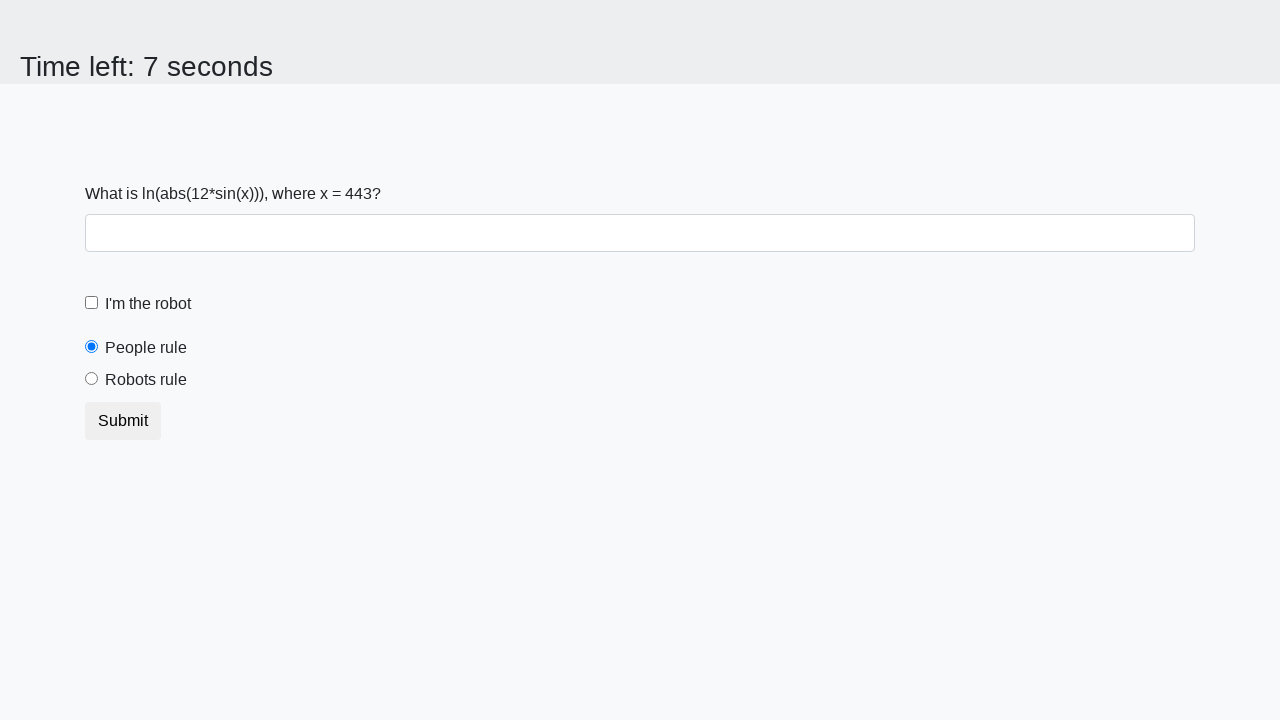